Navigates to a Selenium course content page and scrolls to a specific section about Selenium Testing course content

Starting URL: http://greenstech.in/selenium-course-content.html

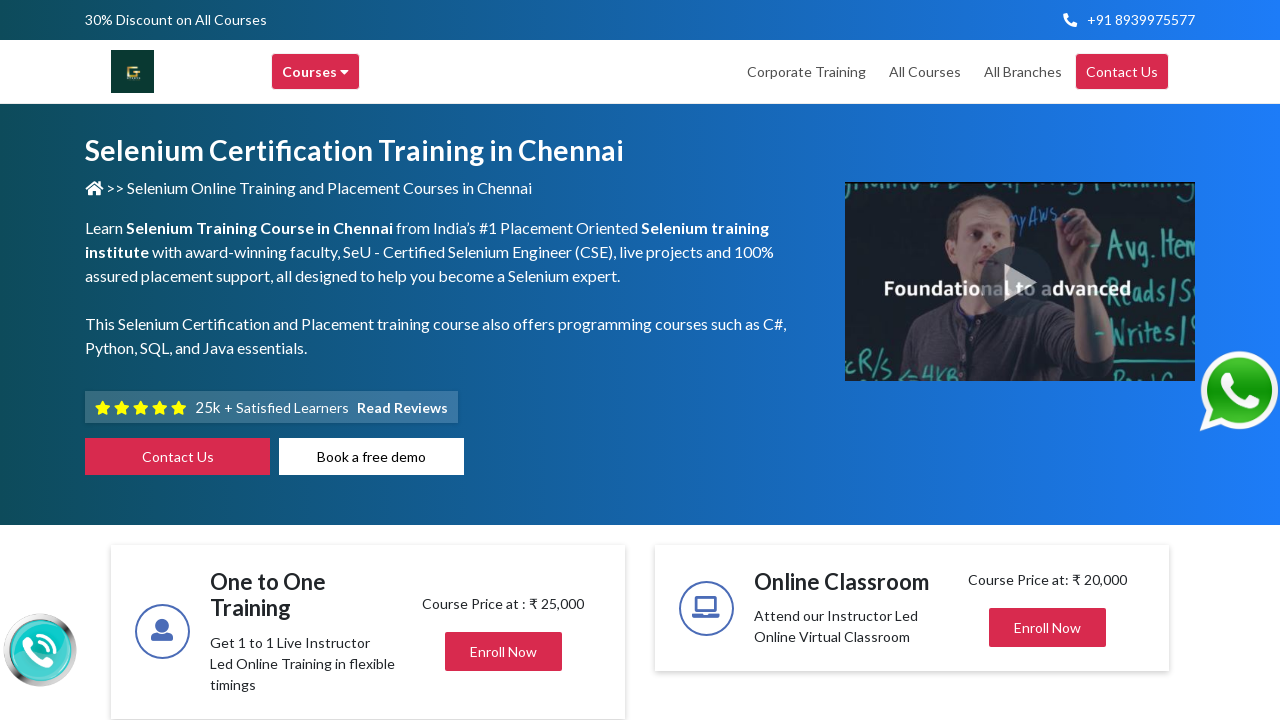

Scrolled to 'Selenium Testing course Content' section heading
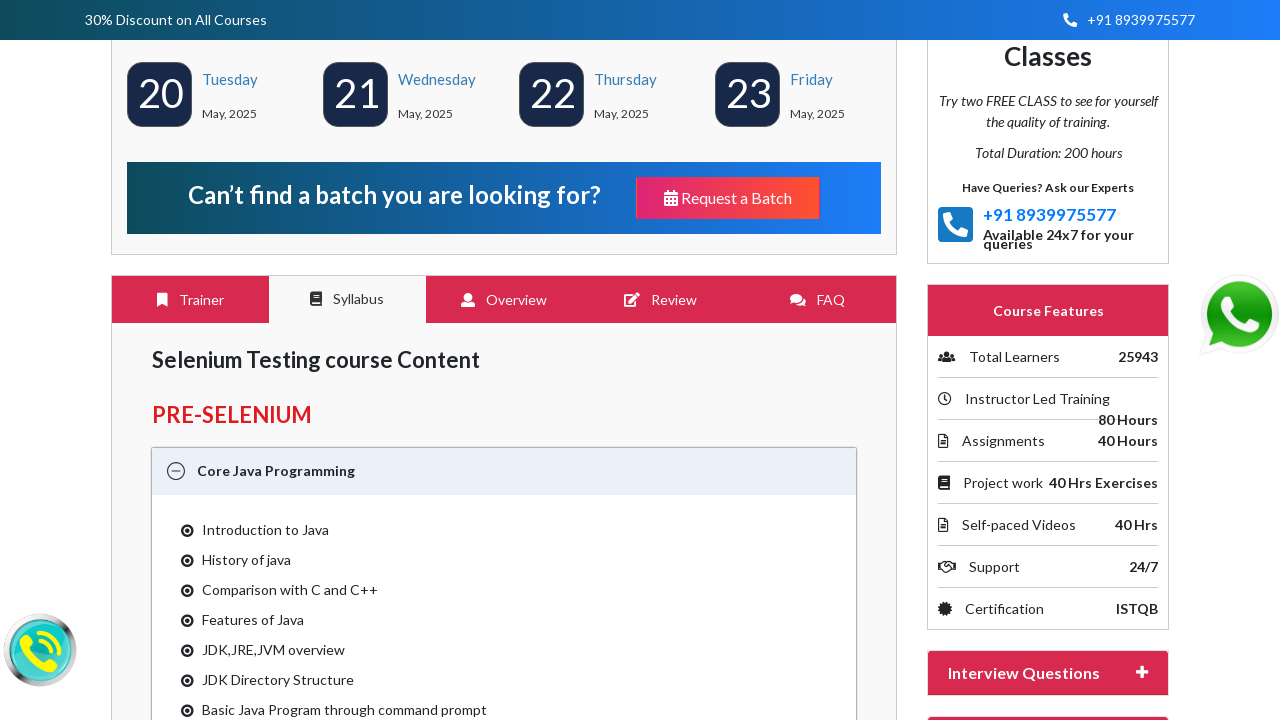

Verified 'Selenium Testing course Content' section is visible
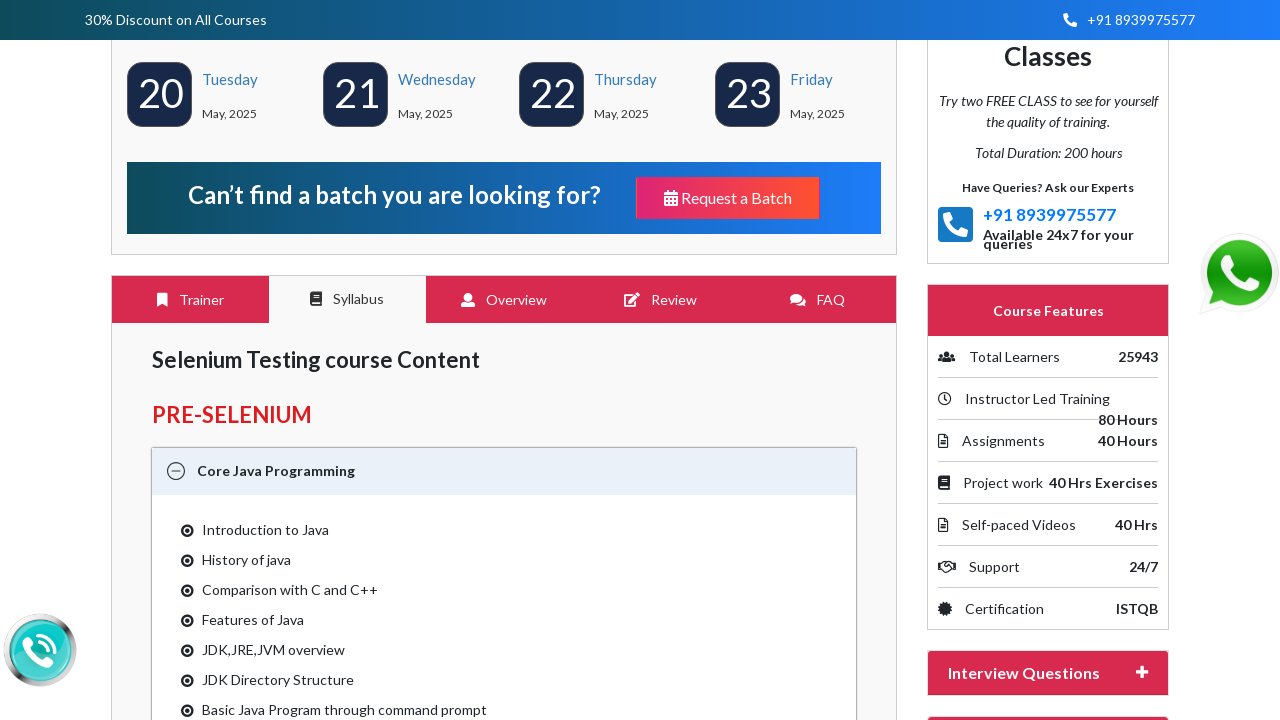

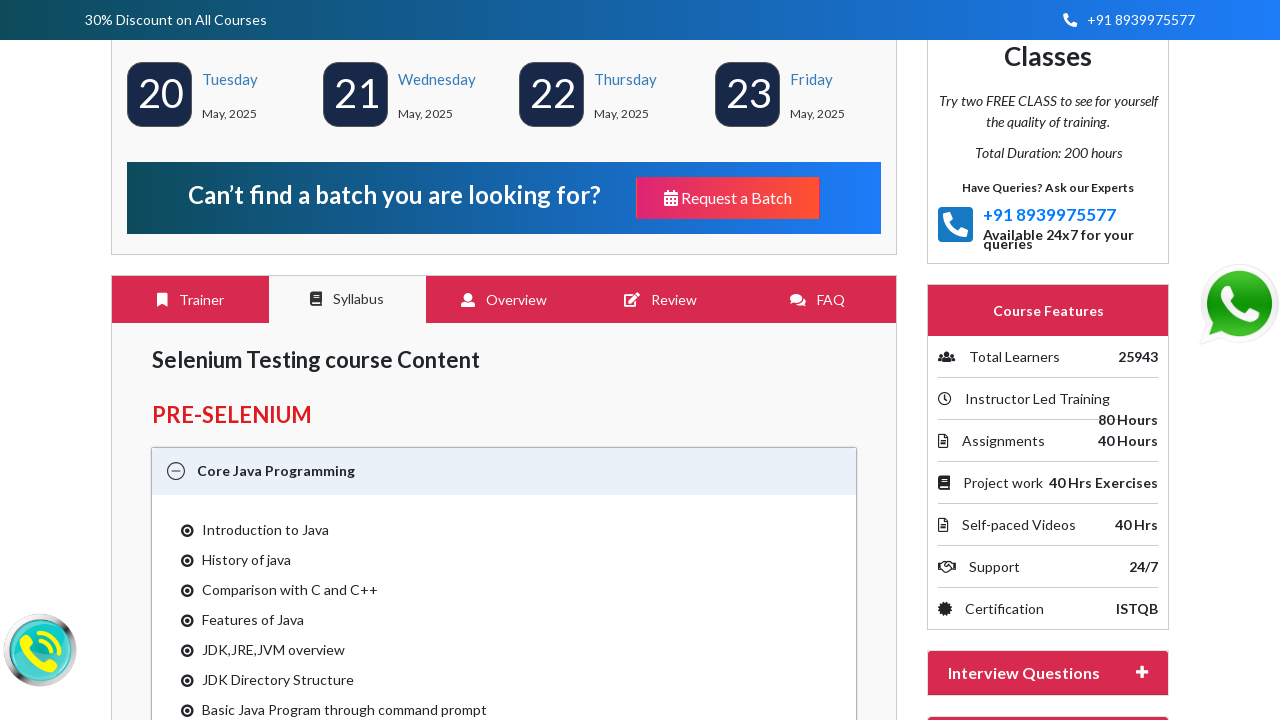